Navigates to Chile's Central Bank website to retrieve the current UF (Unidad de Fomento) exchange rate value

Starting URL: https://www.bcentral.cl

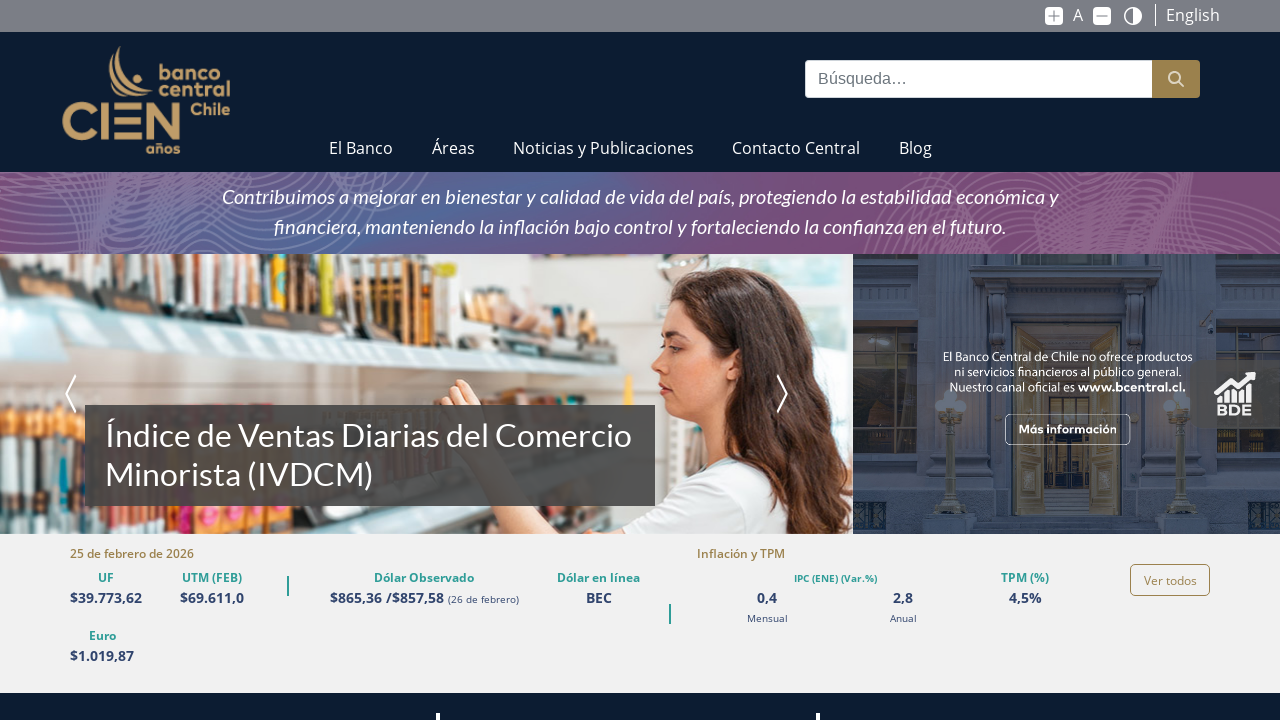

Waited for UF value element to load on Chile's Central Bank website
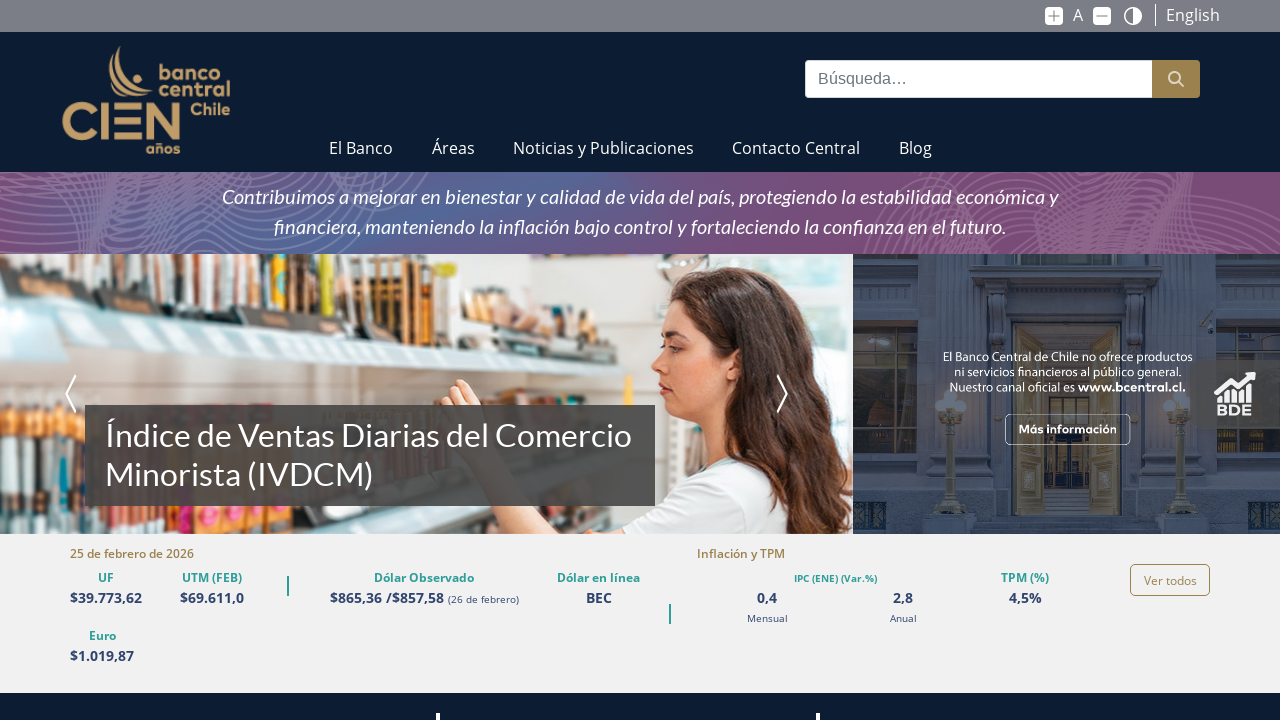

Located the UF exchange rate element
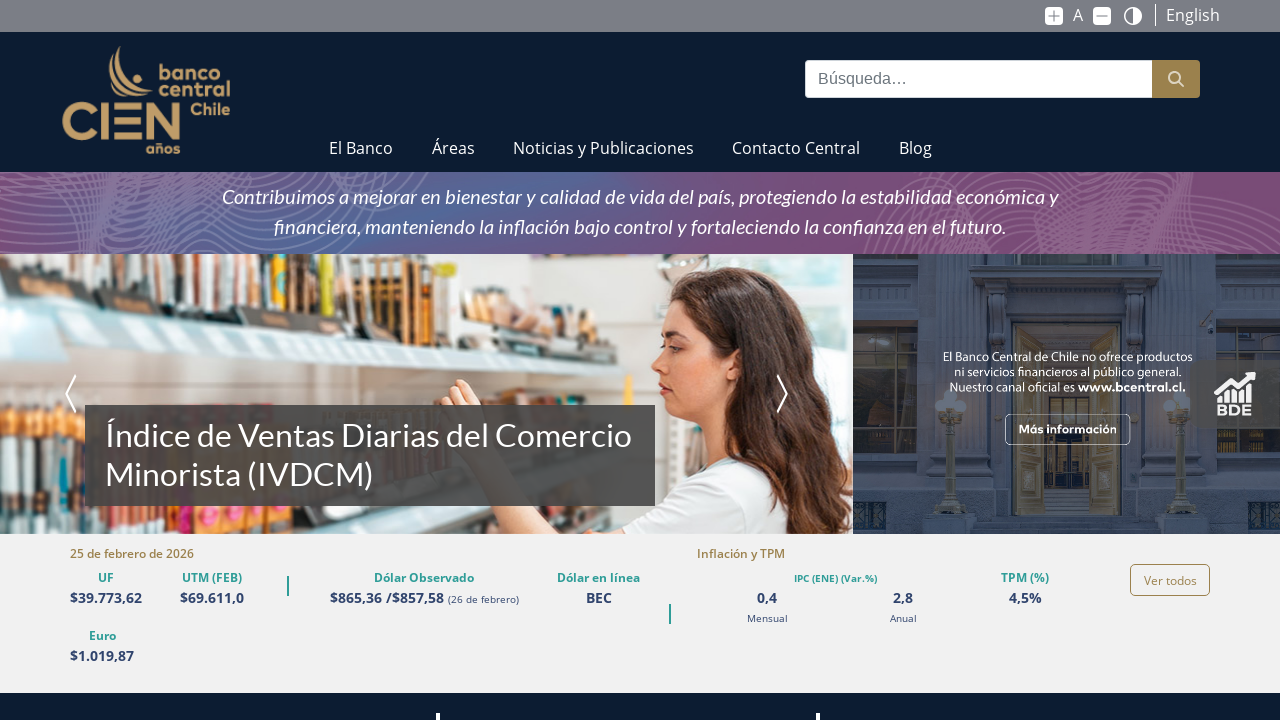

Verified that the UF value is visible on the page
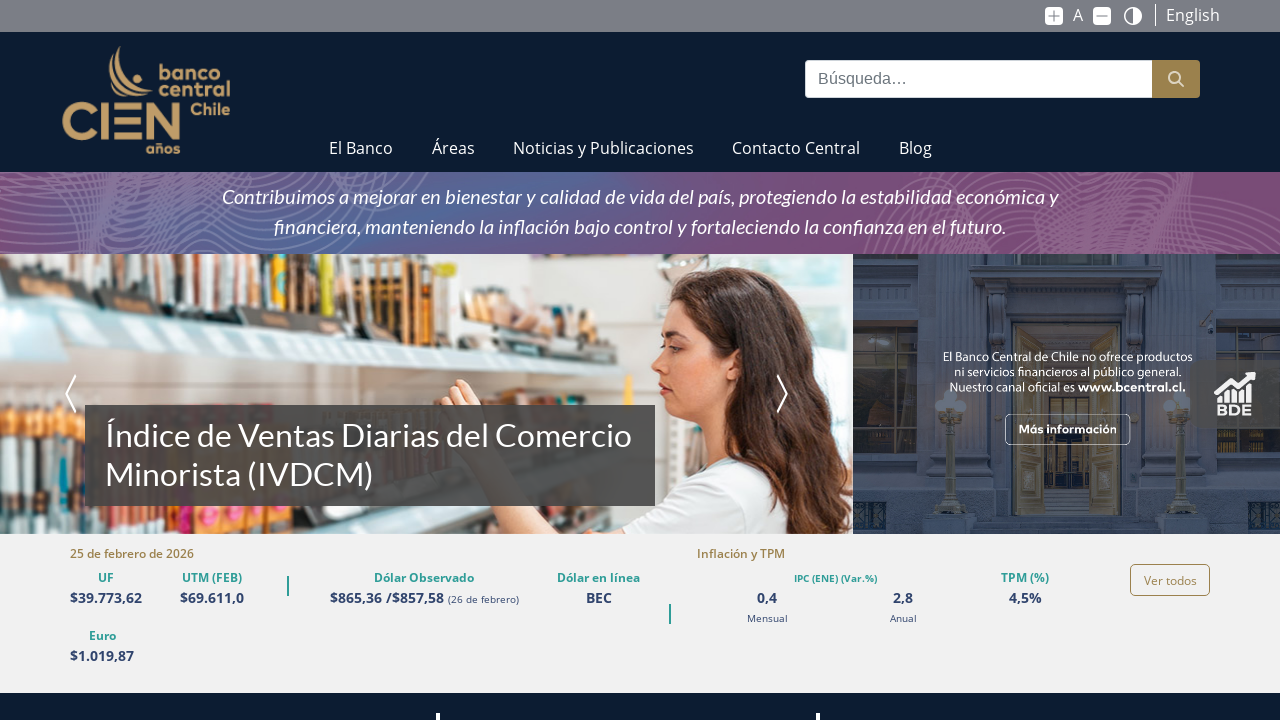

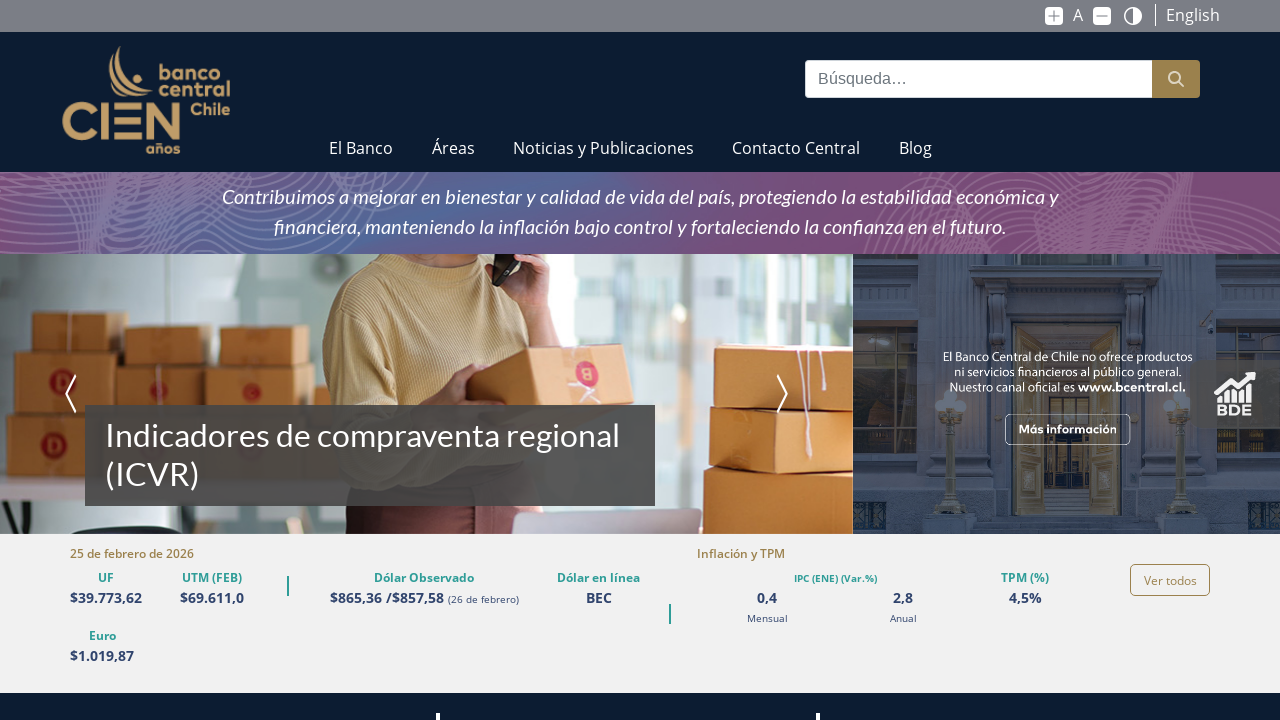